Tests clicking a checkbox for remote testing option on the TestCafe example page

Starting URL: https://devexpress.github.io/testcafe/example/

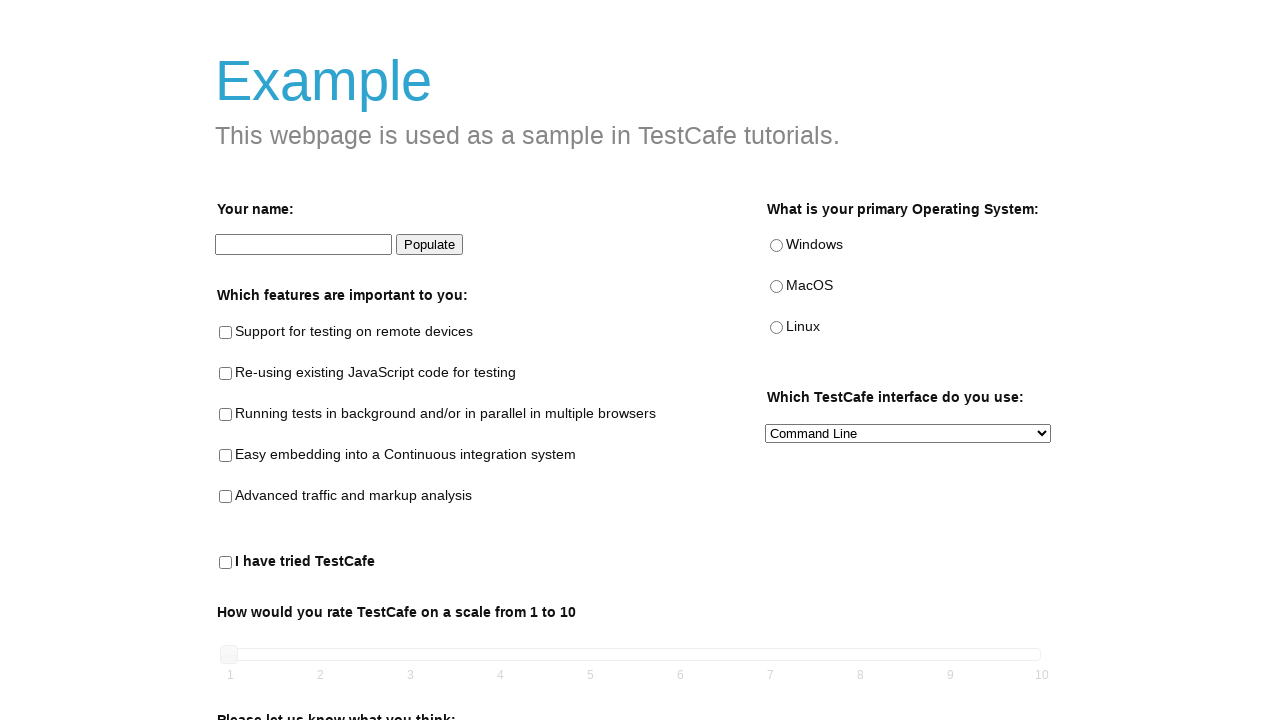

Clicked the remote testing checkbox at (226, 333) on #remote-testing
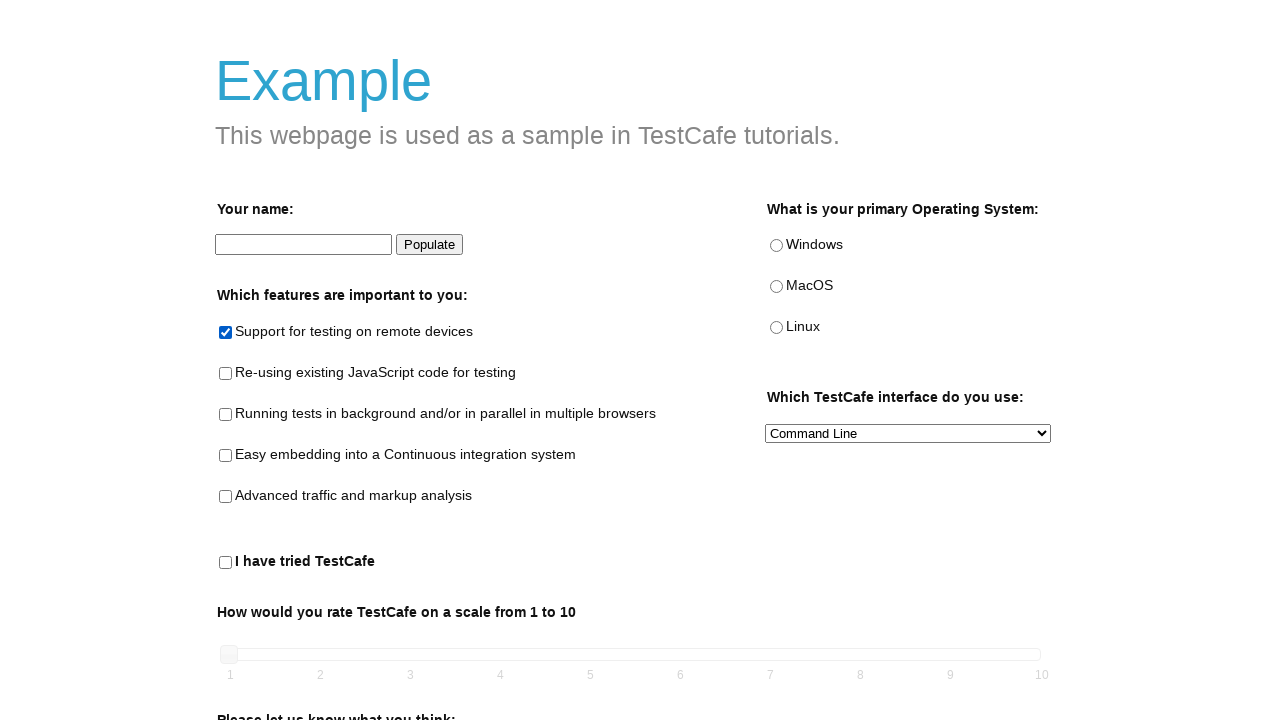

Waited for action to complete
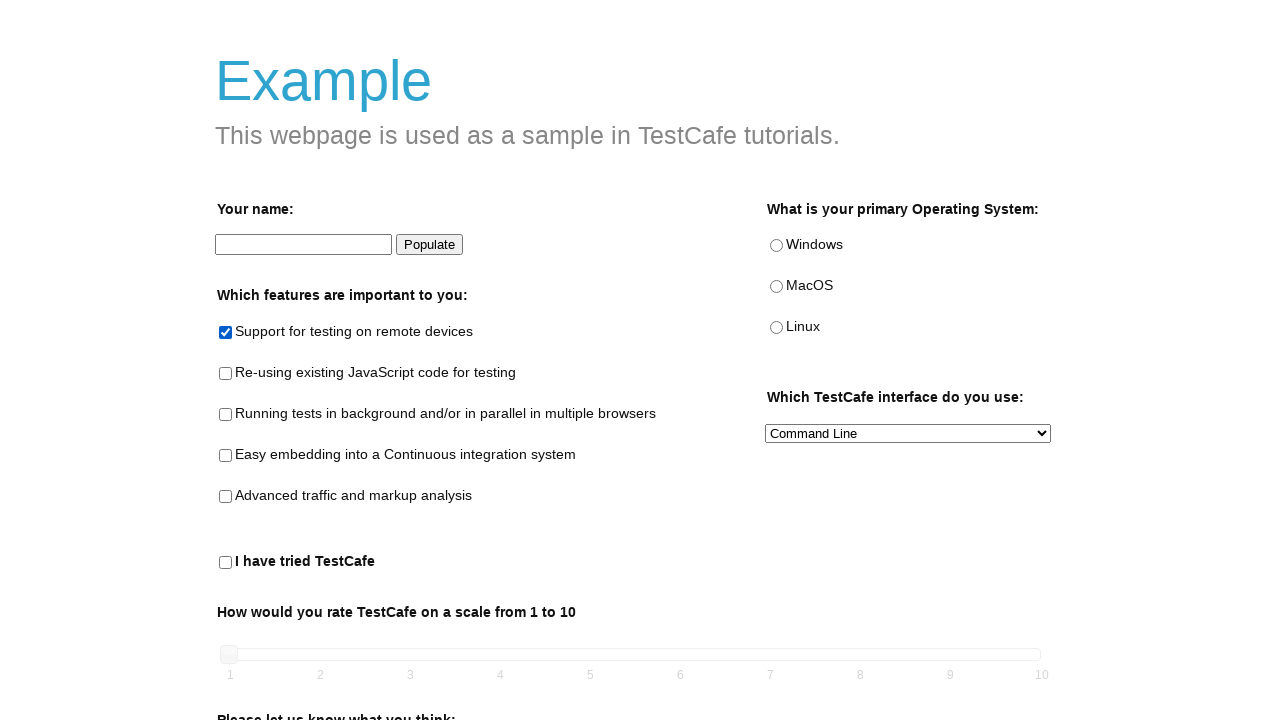

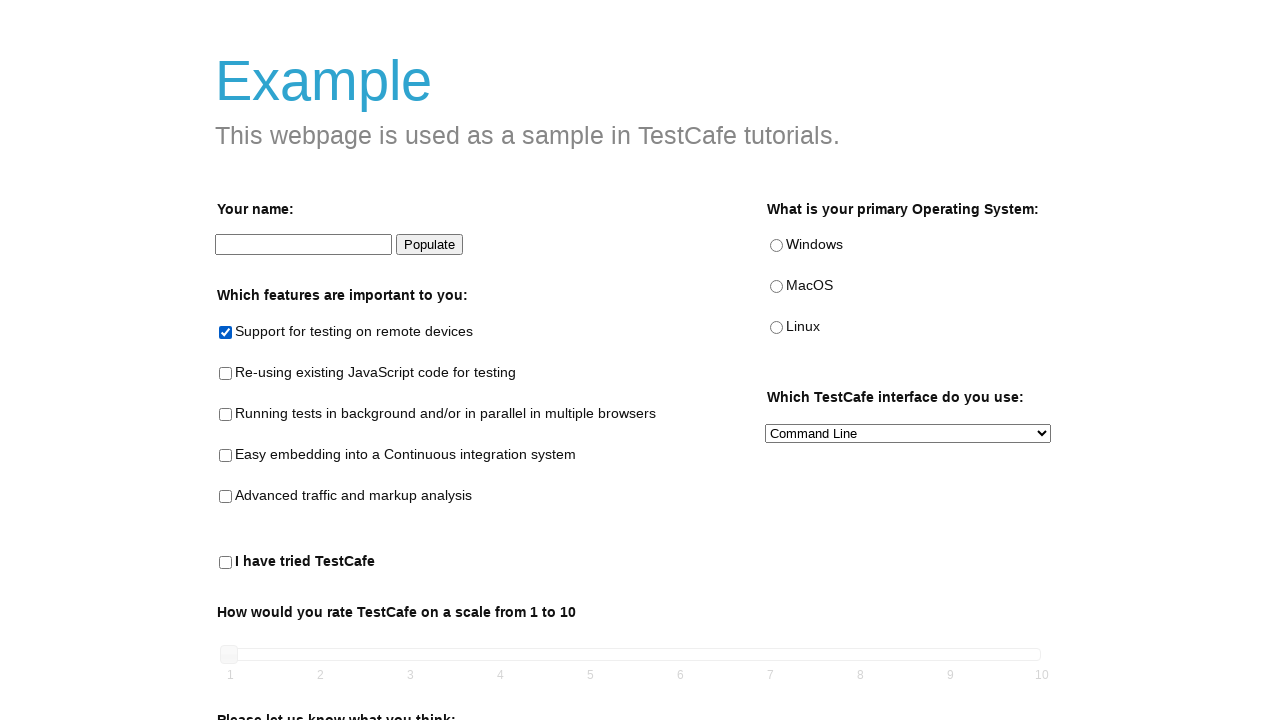